Navigates to Python.org homepage and verifies that event information is displayed in the events widget

Starting URL: https://www.python.org/

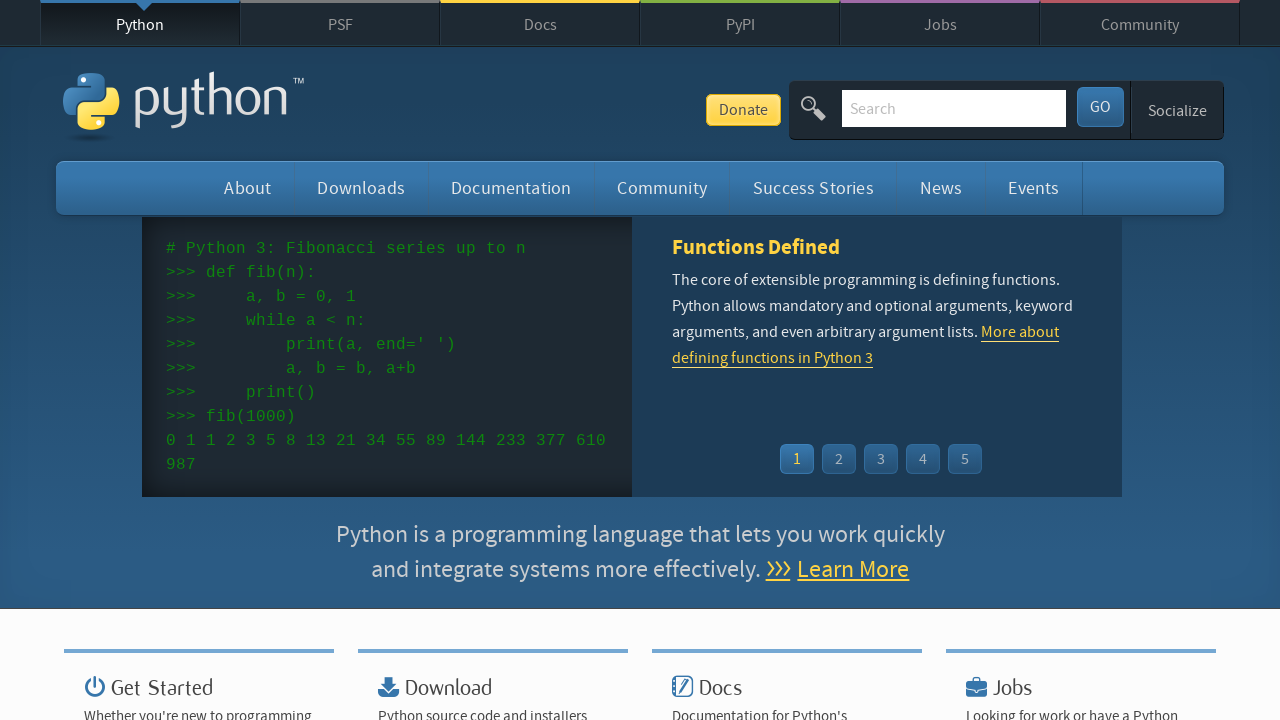

Navigated to Python.org homepage
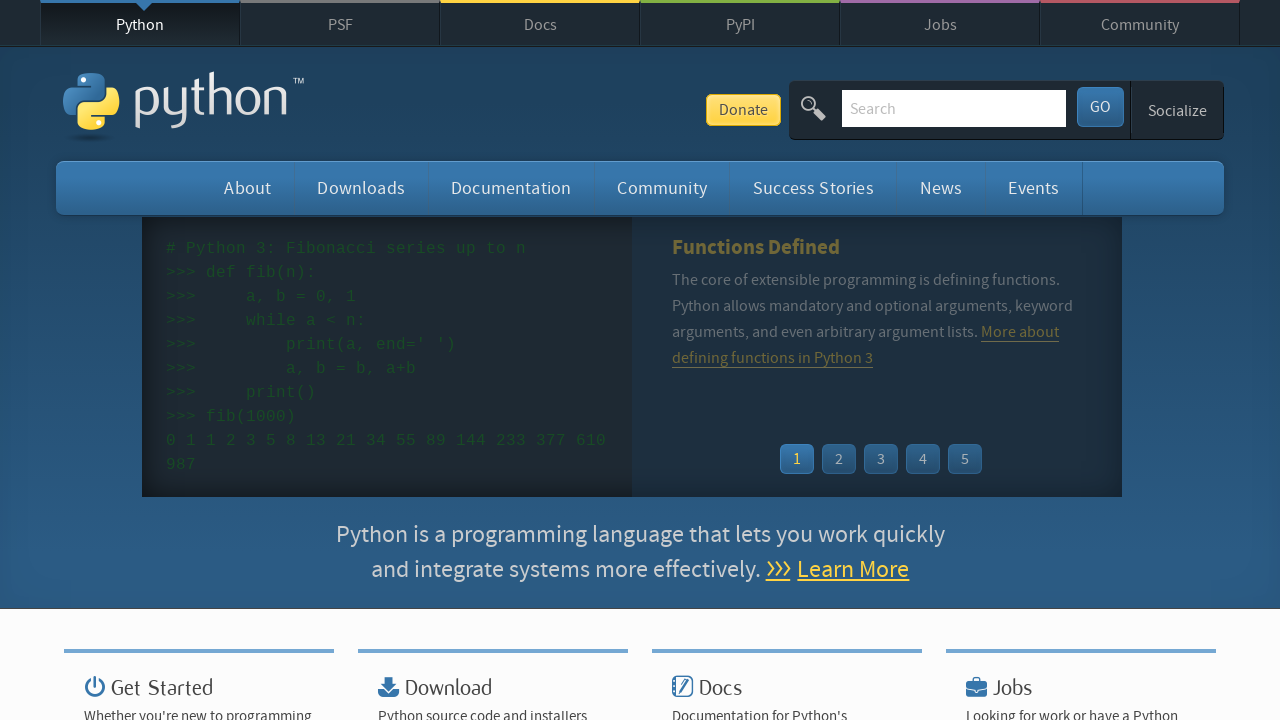

Events widget loaded with event list items
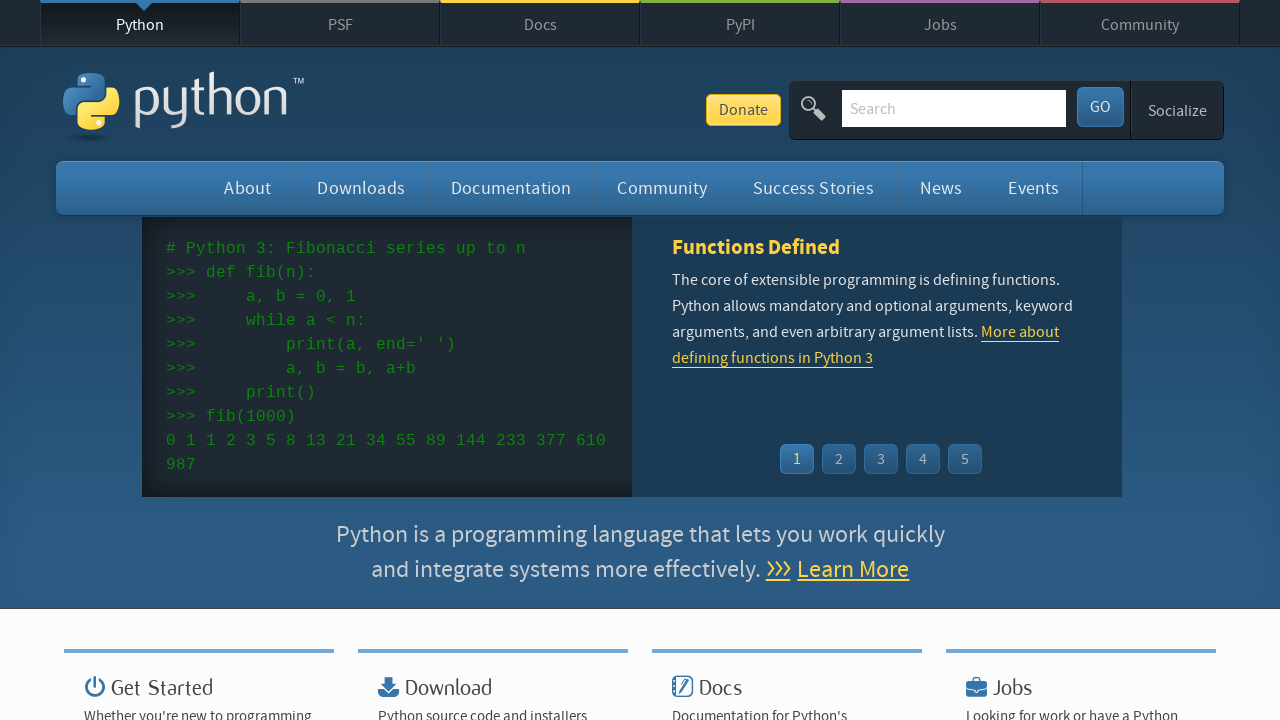

Retrieved all event elements from widget
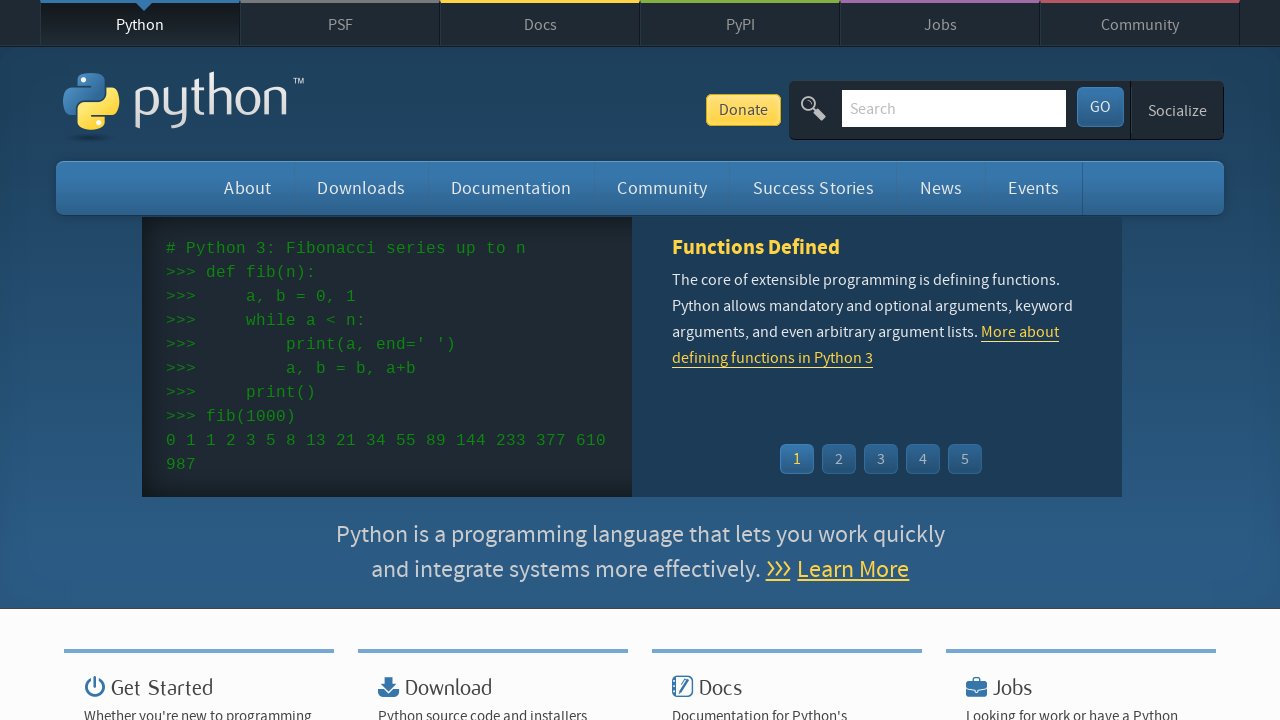

Verified time element present in event
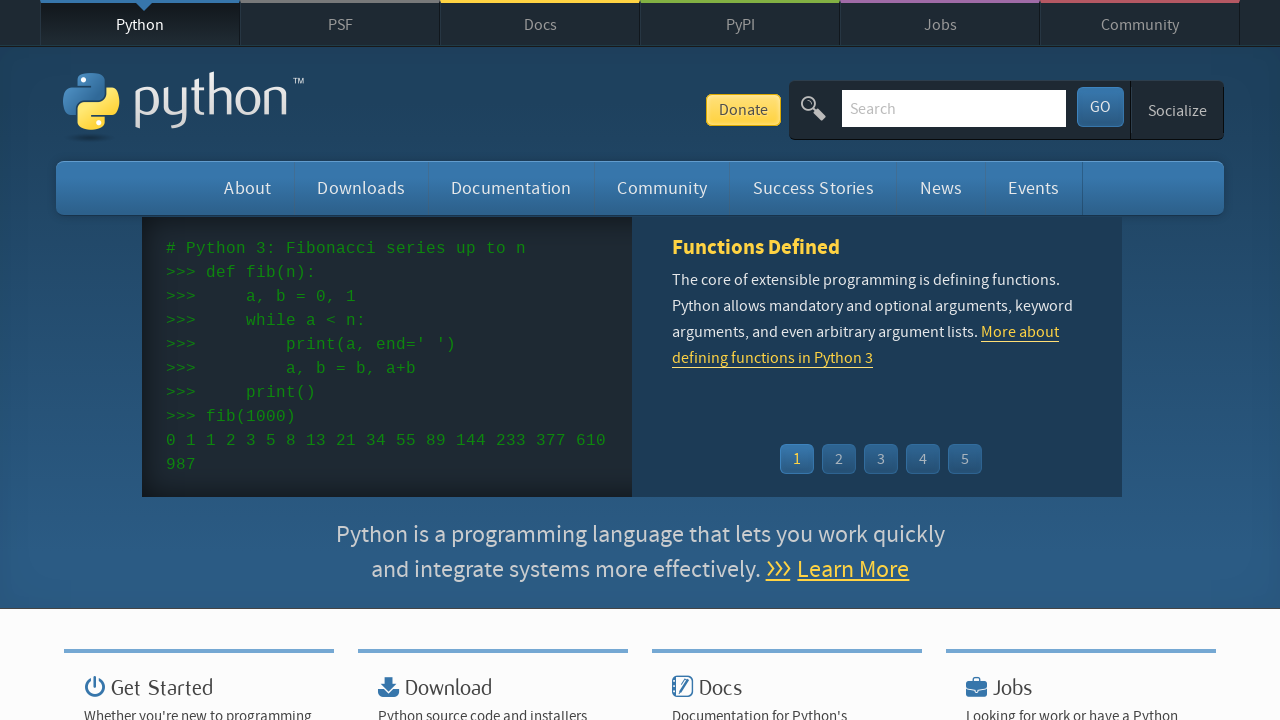

Verified link element present in event
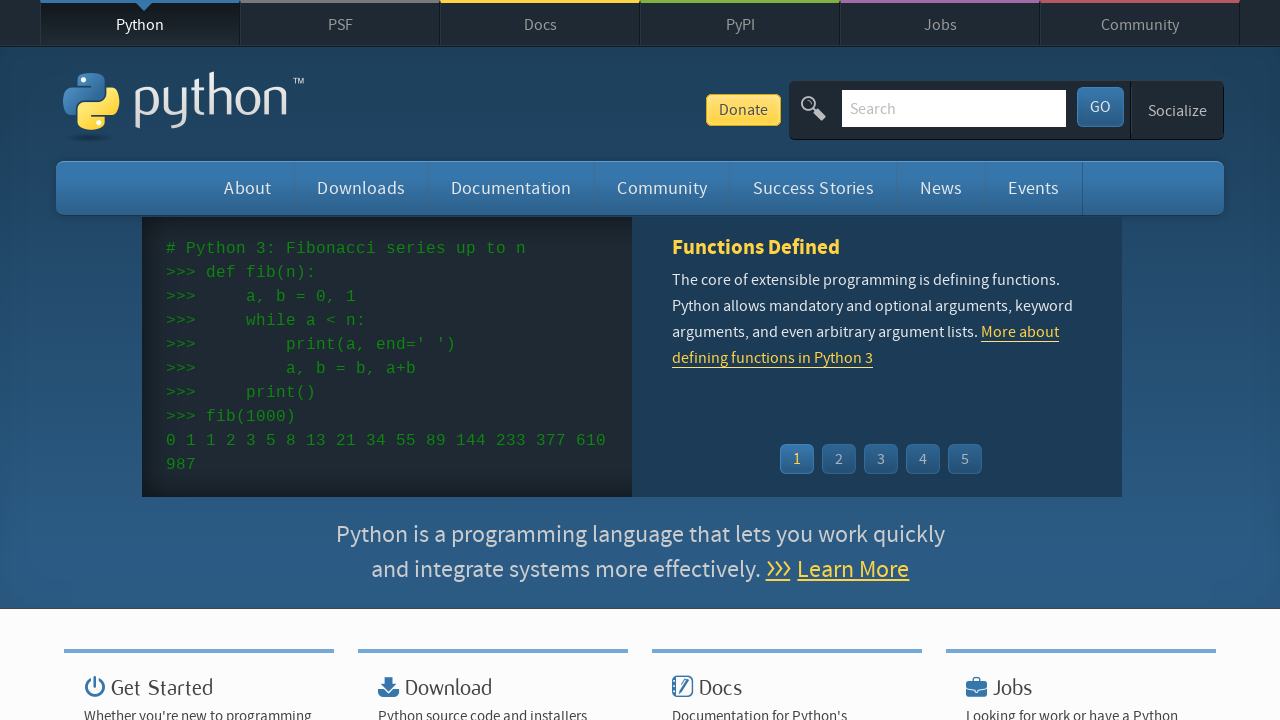

Verified time element present in event
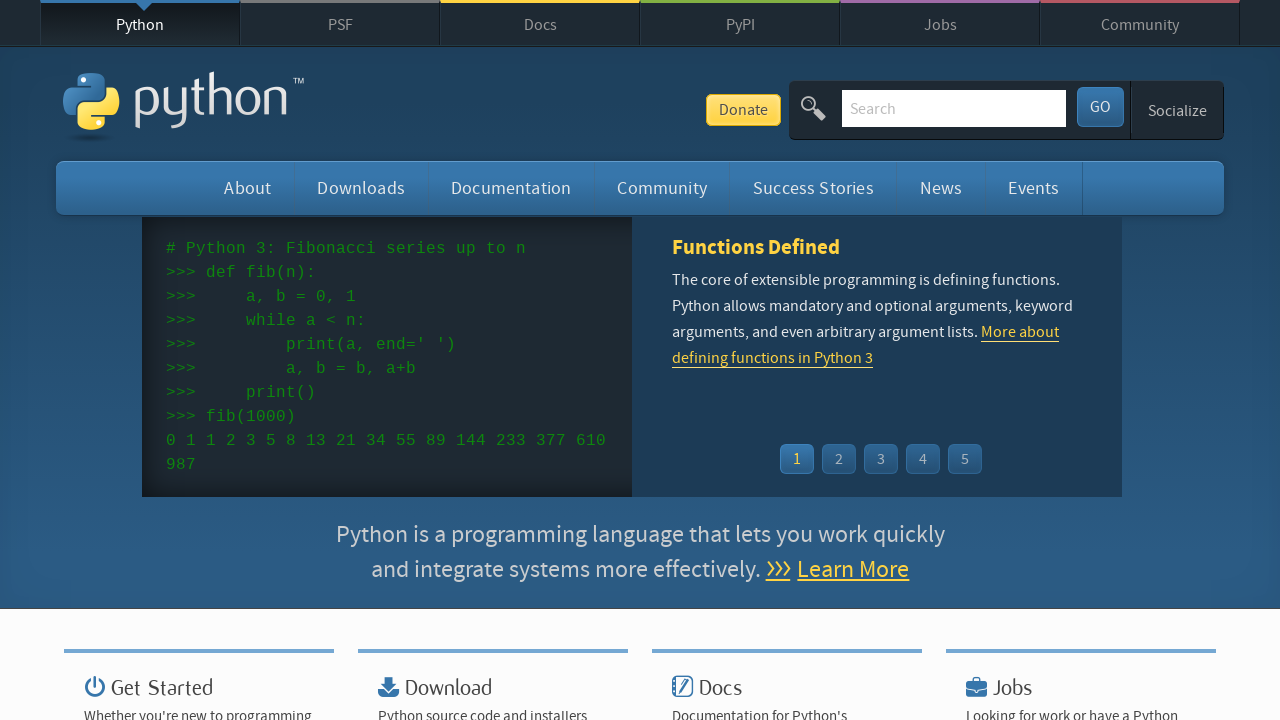

Verified link element present in event
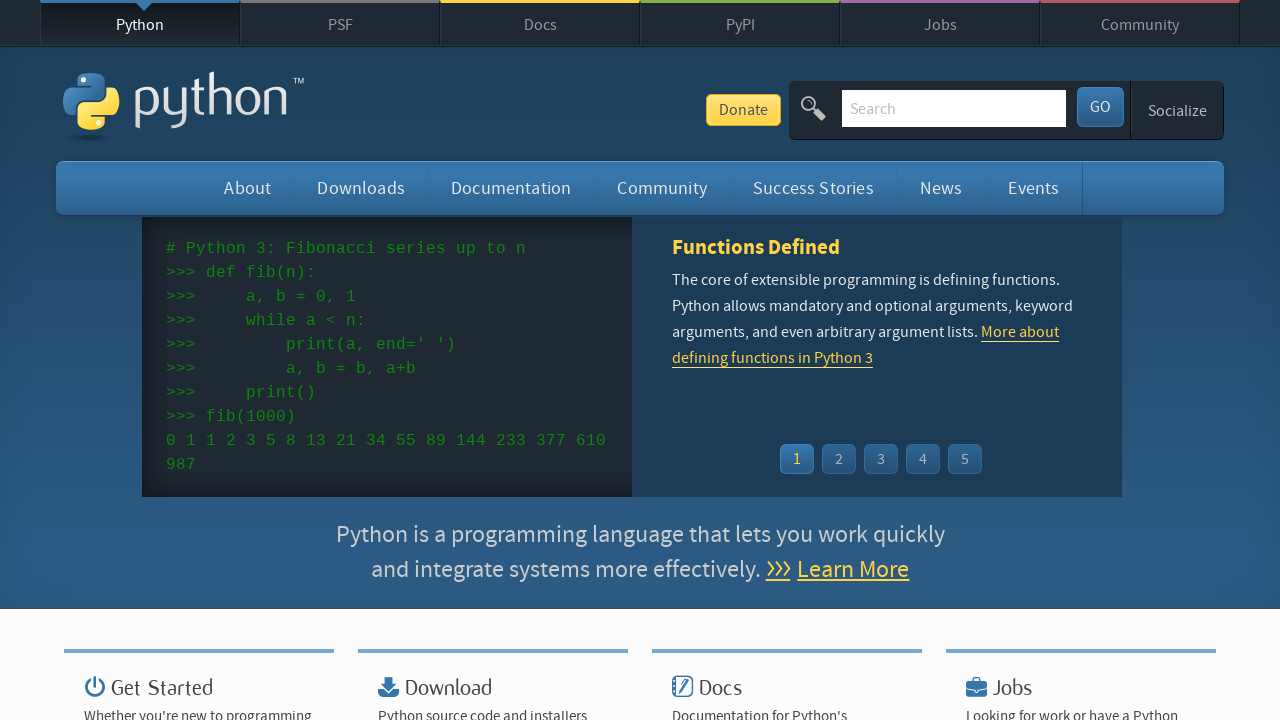

Verified time element present in event
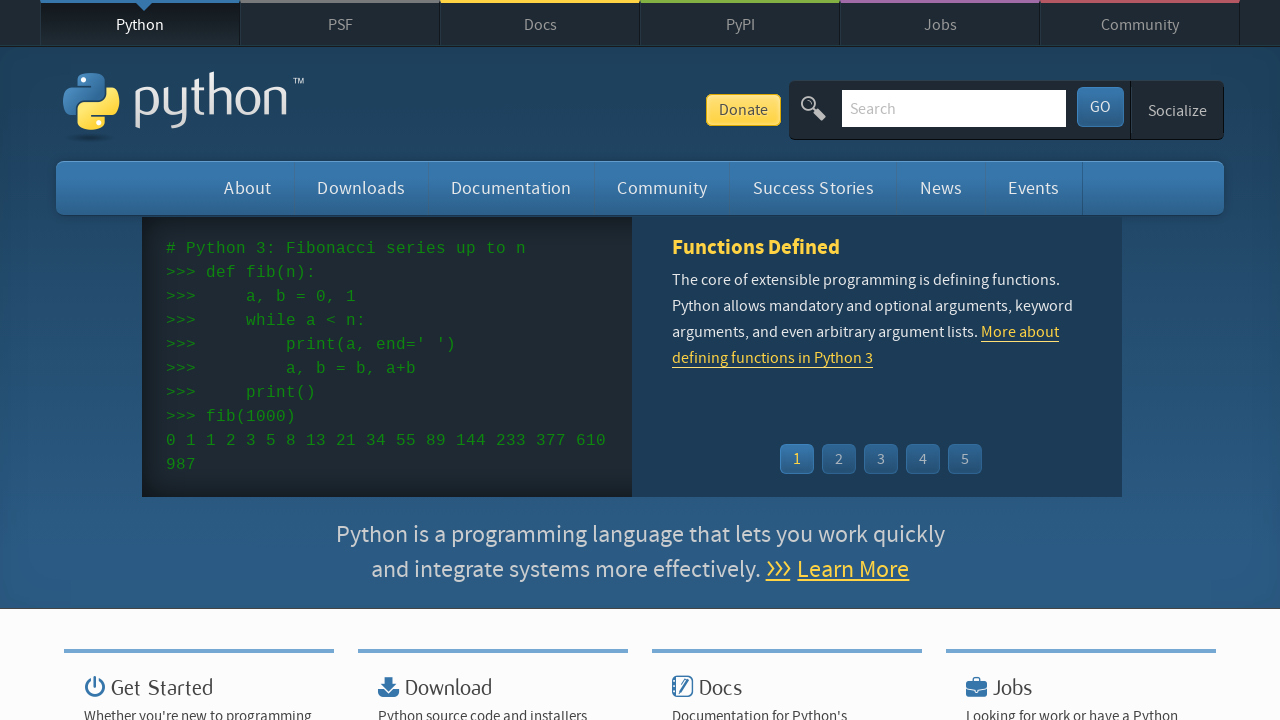

Verified link element present in event
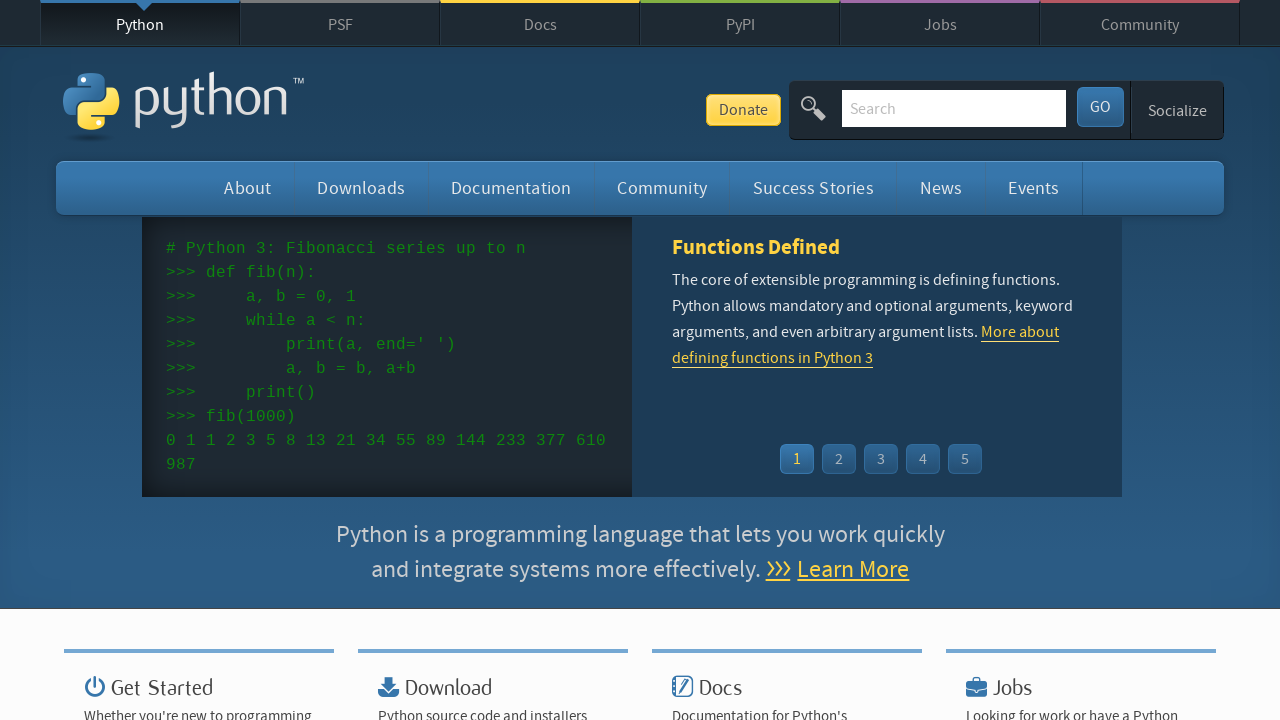

Verified time element present in event
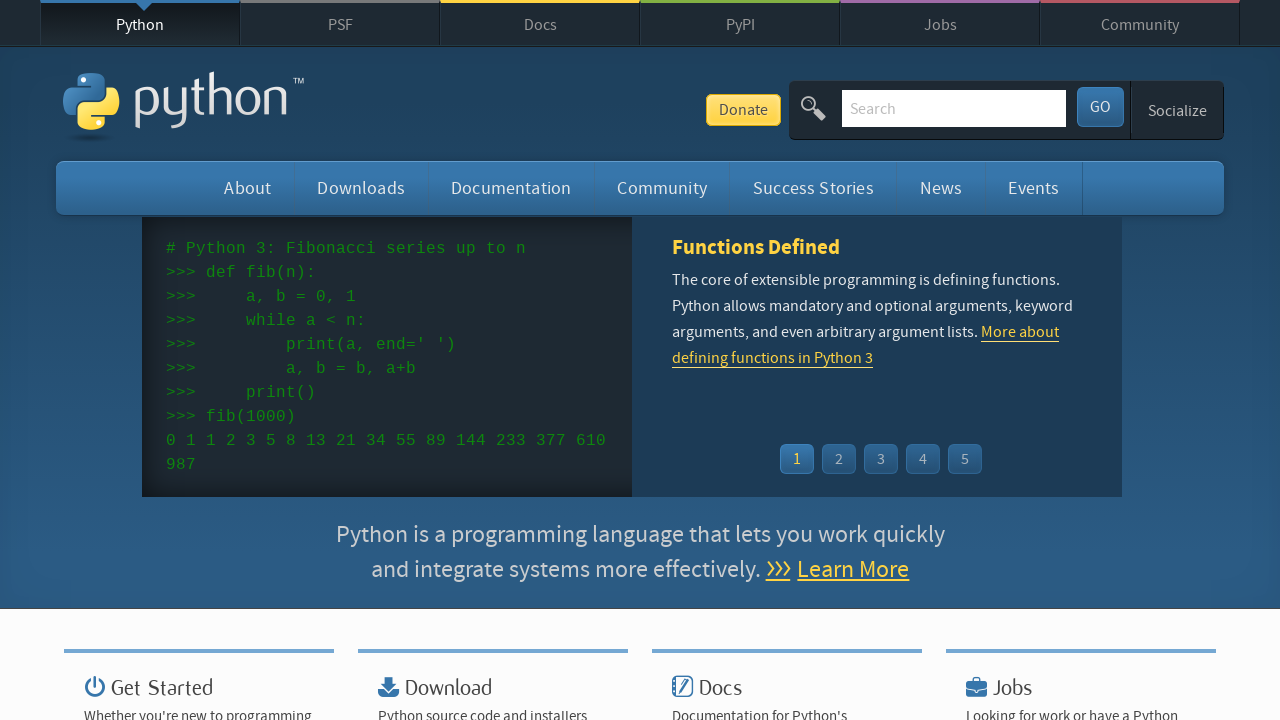

Verified link element present in event
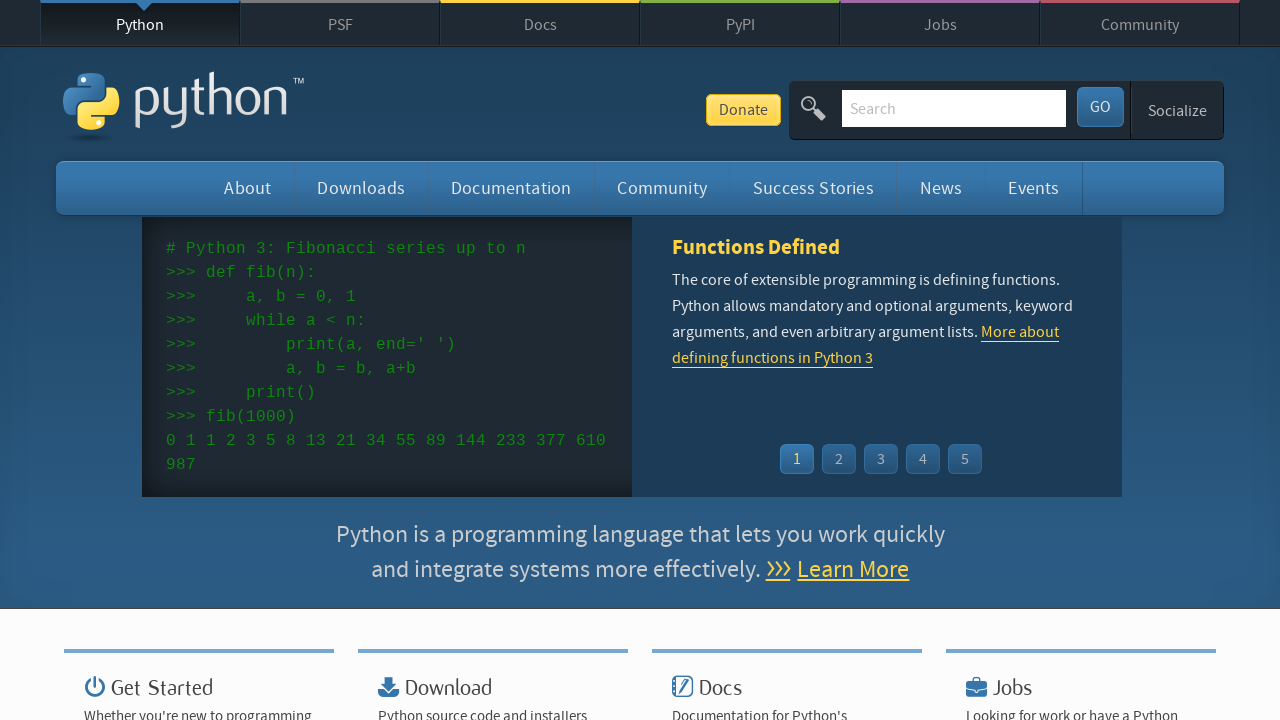

Verified time element present in event
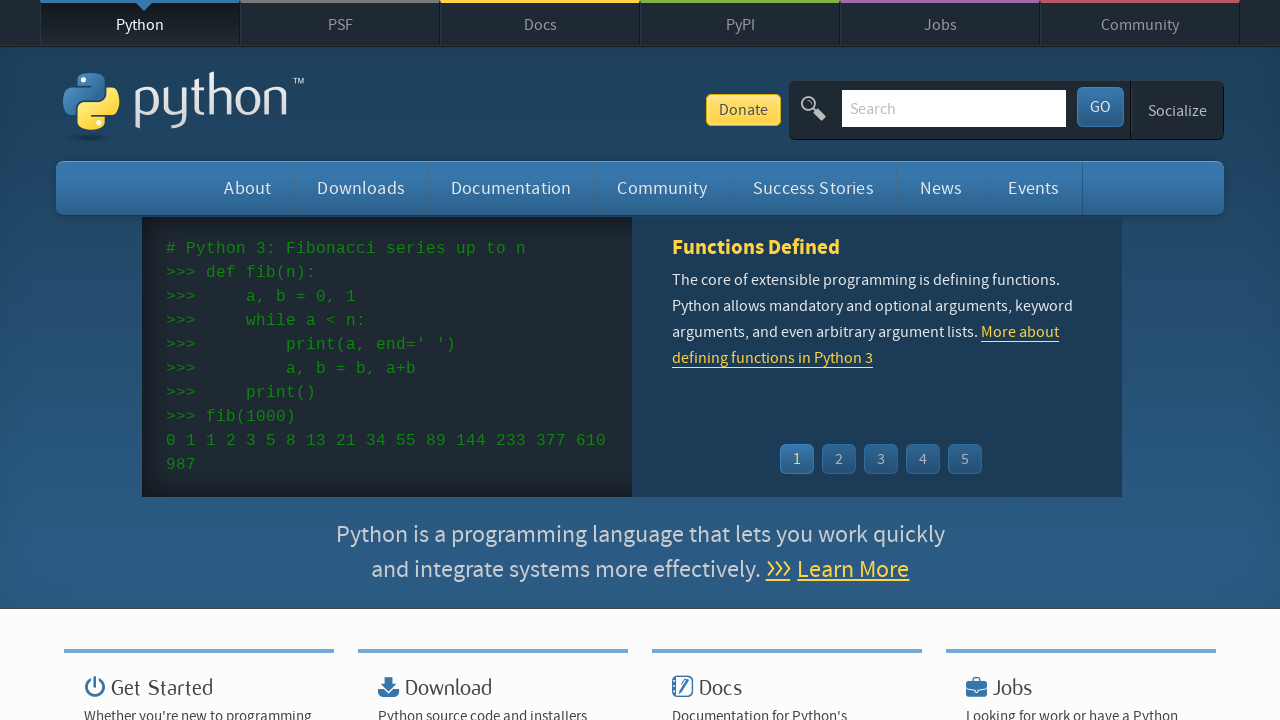

Verified link element present in event
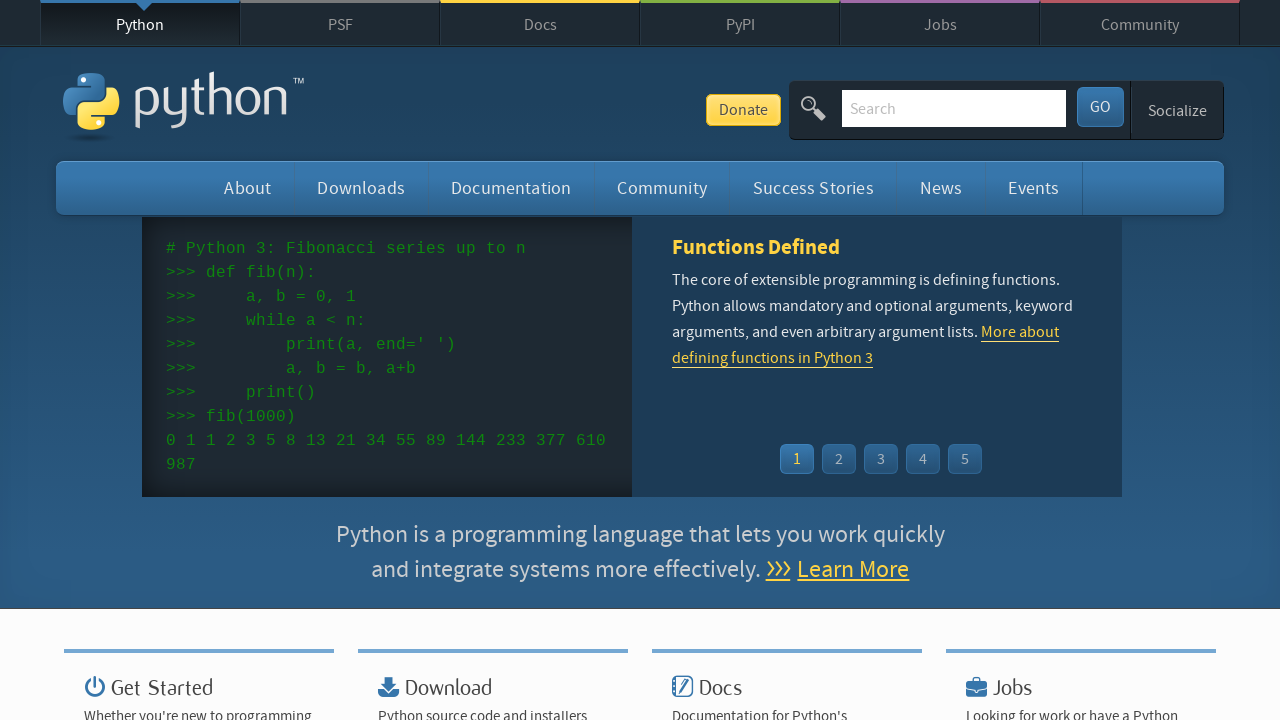

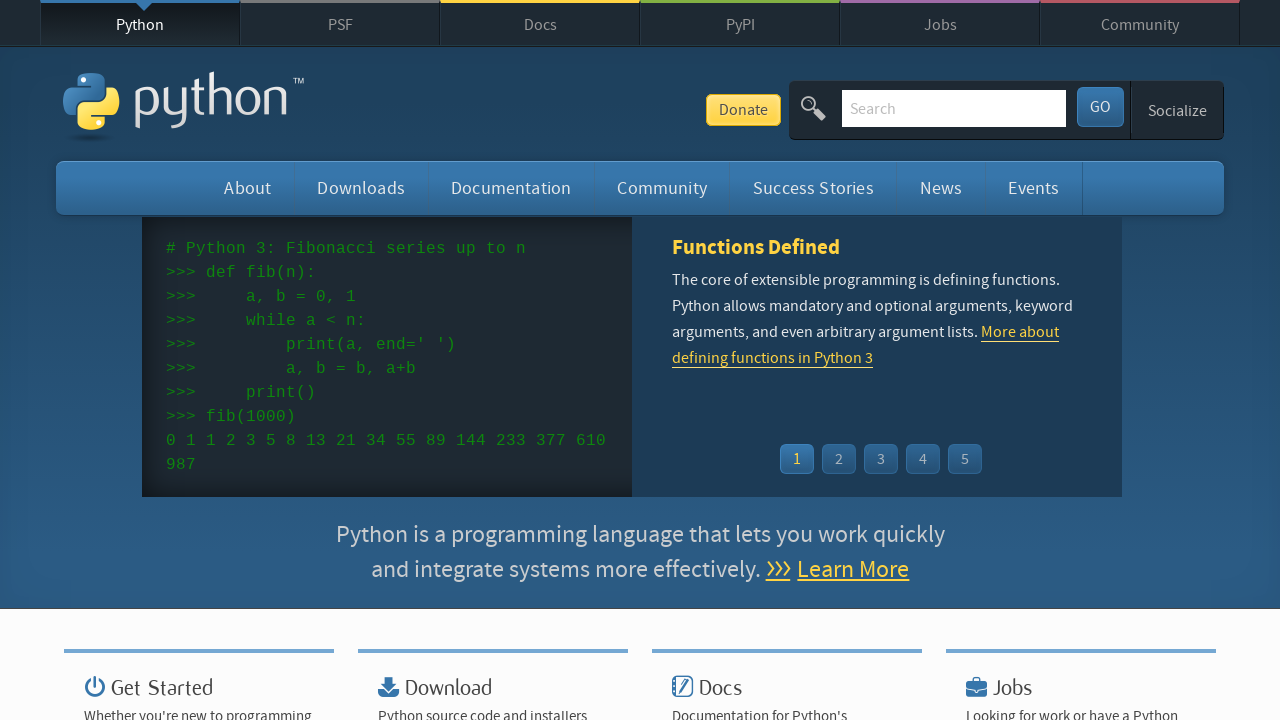